Demonstrates various Selenium WebDriver commands and operations on a test blog page, including navigation, element interactions, and retrieving element properties

Starting URL: https://omayo.blogspot.com/

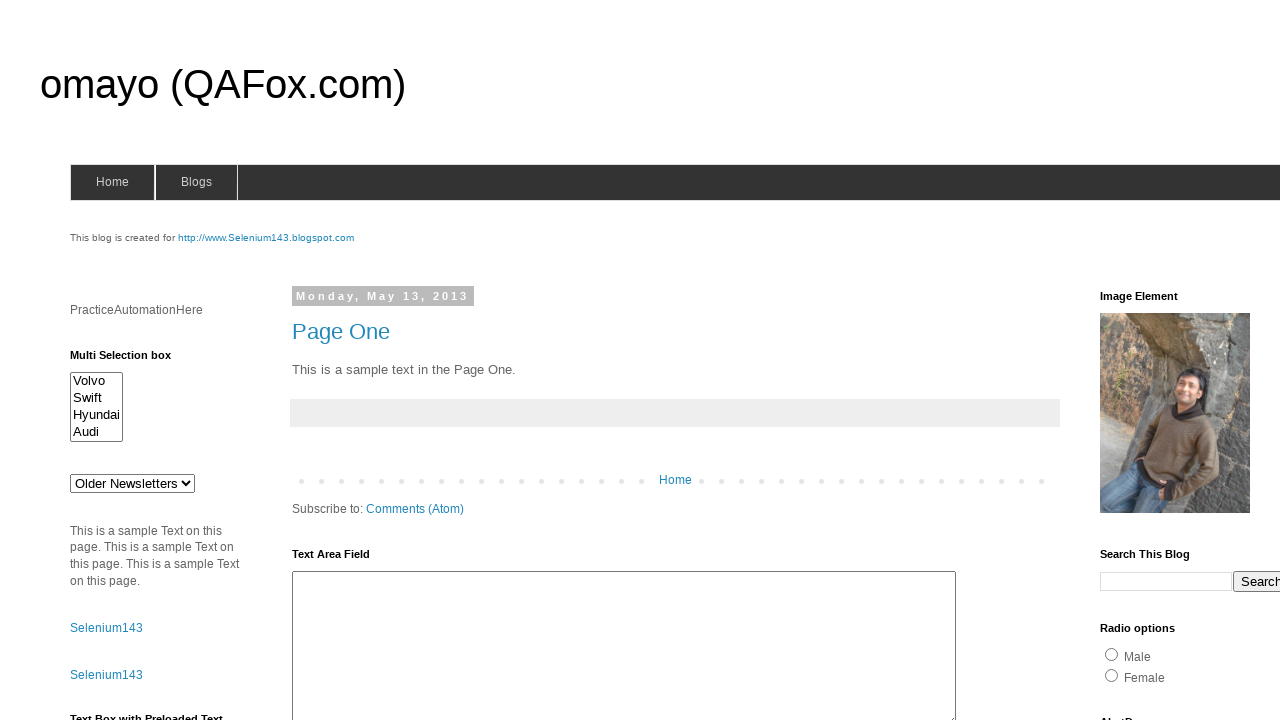

Navigated to selenium143.blogspot.com with 5 second timeout
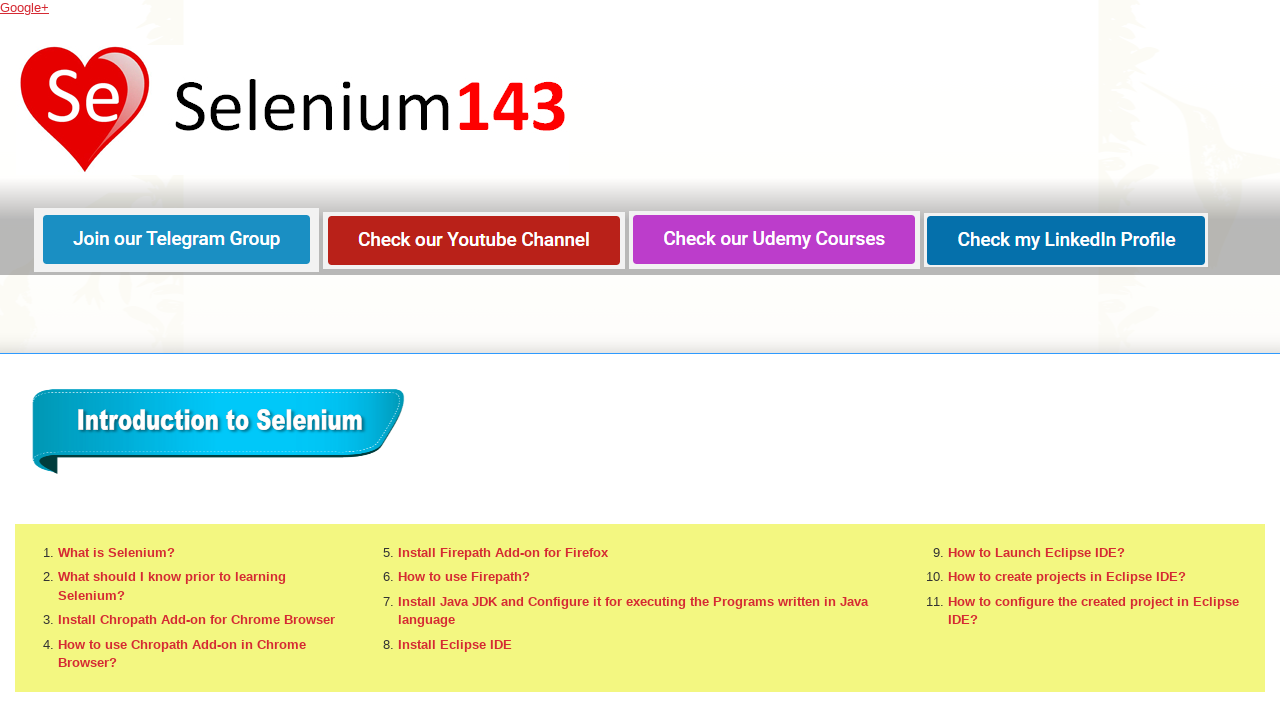

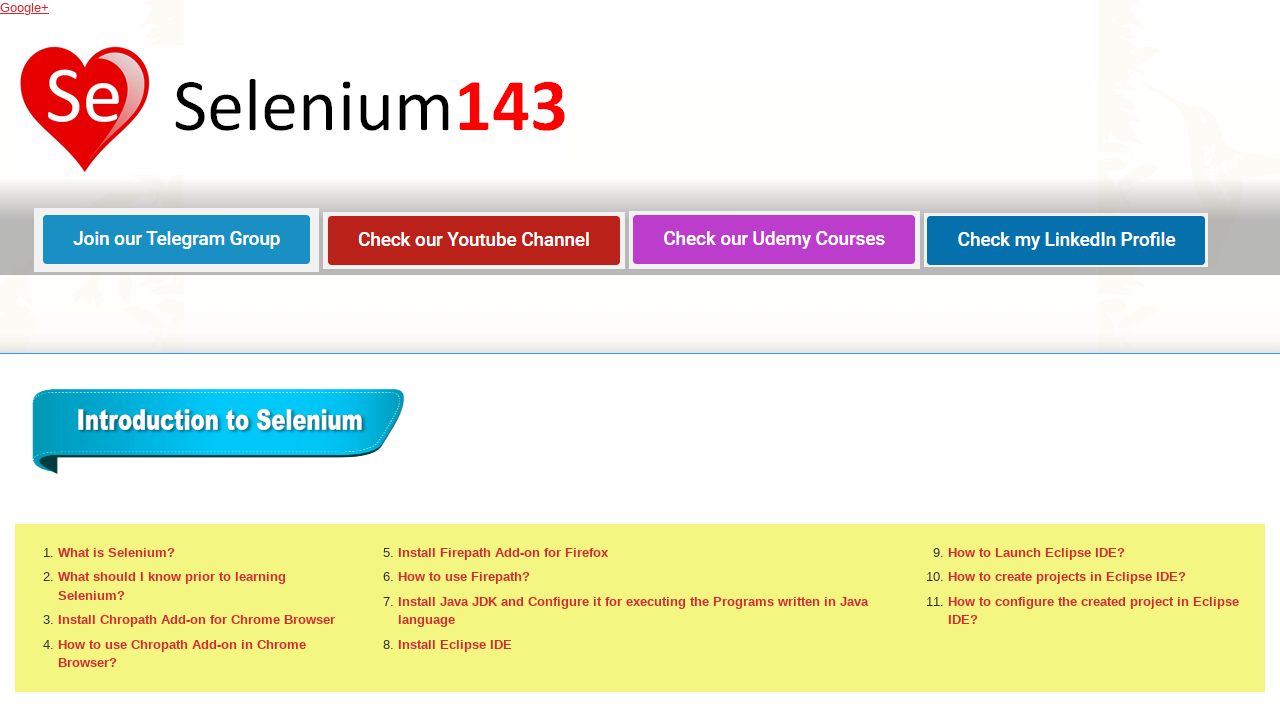